Tests an input form demo by clicking submit first to trigger validation, then filling out all form fields (name, email, password, company, website, country, city, address, state, zip) and submitting to verify success message

Starting URL: https://www.lambdatest.com/selenium-playground/input-form-demo

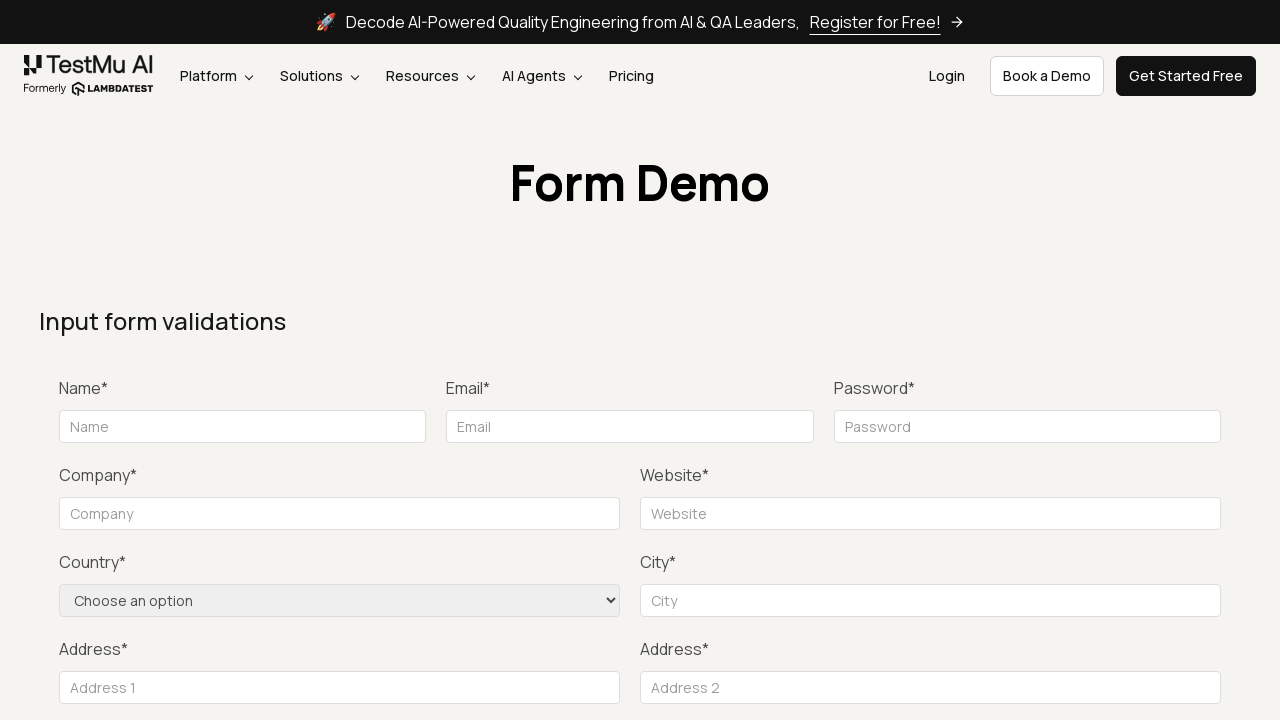

Clicked Submit button to trigger validation messages at (1131, 360) on xpath=//button[text()='Submit']
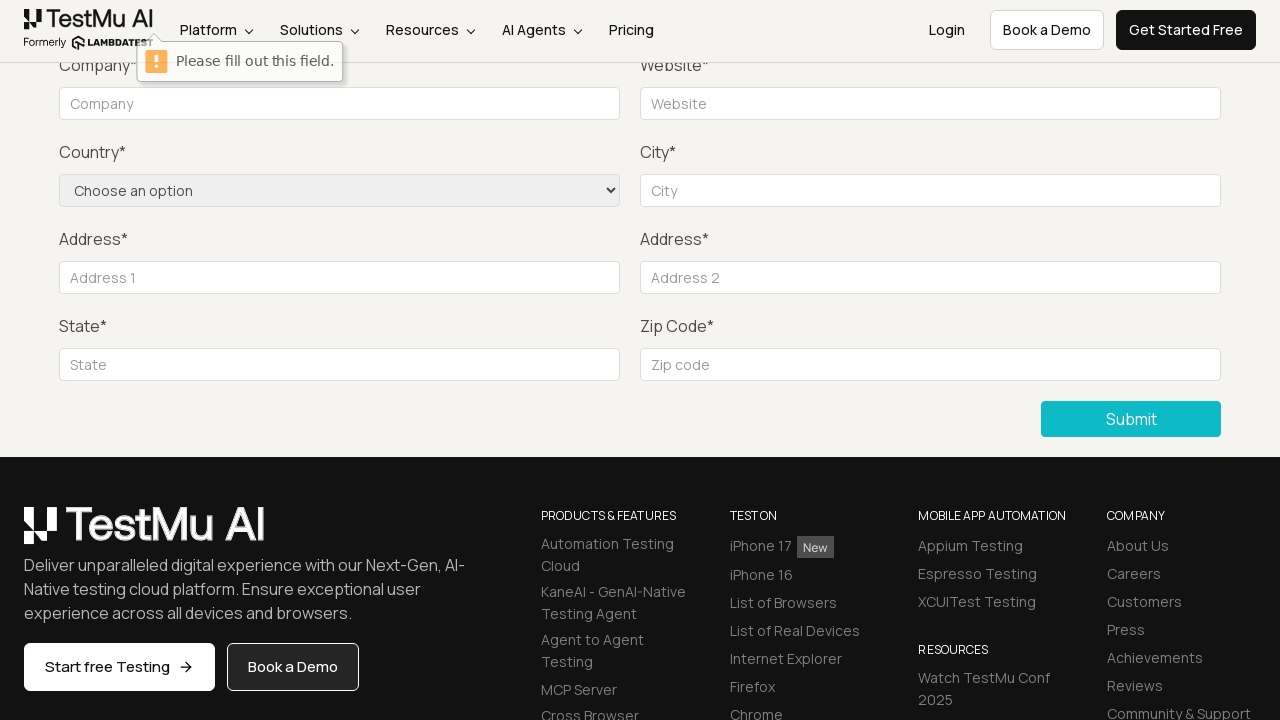

Filled name field with 'JohnDoeTest' on //input[@id='name']
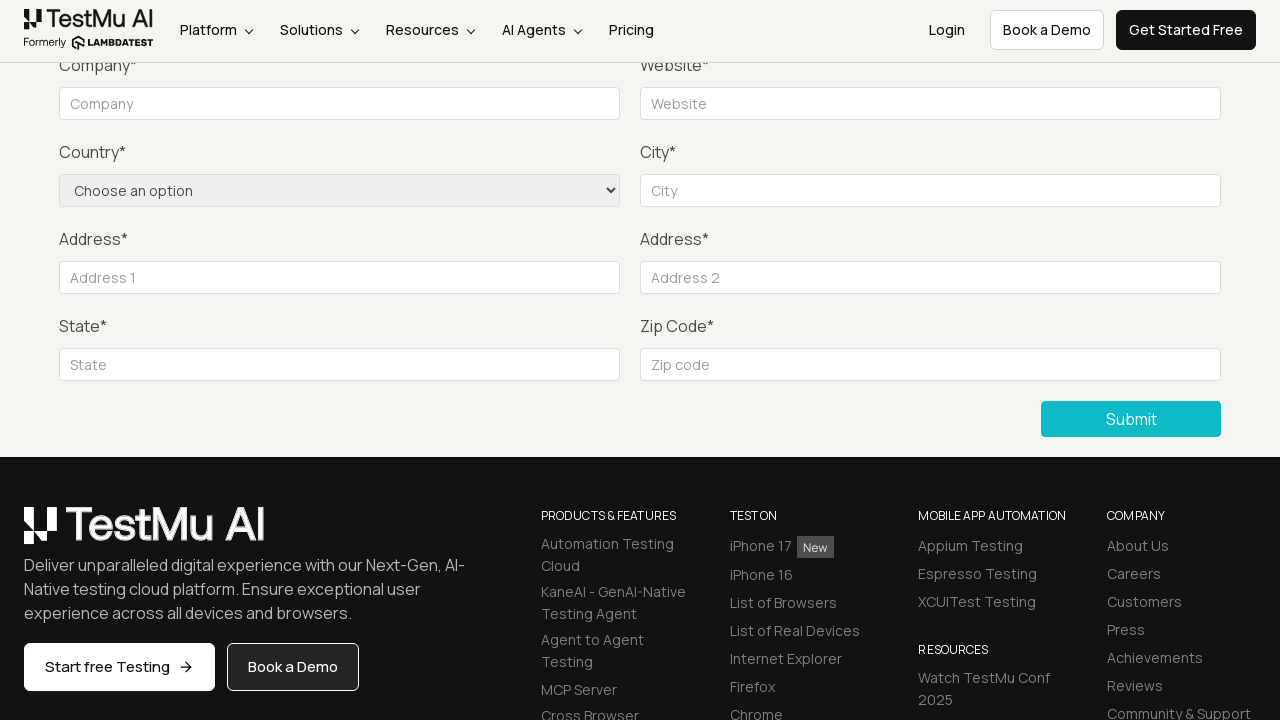

Filled email field with 'johndoe.test@example.com' on //input[@id='inputEmail4']
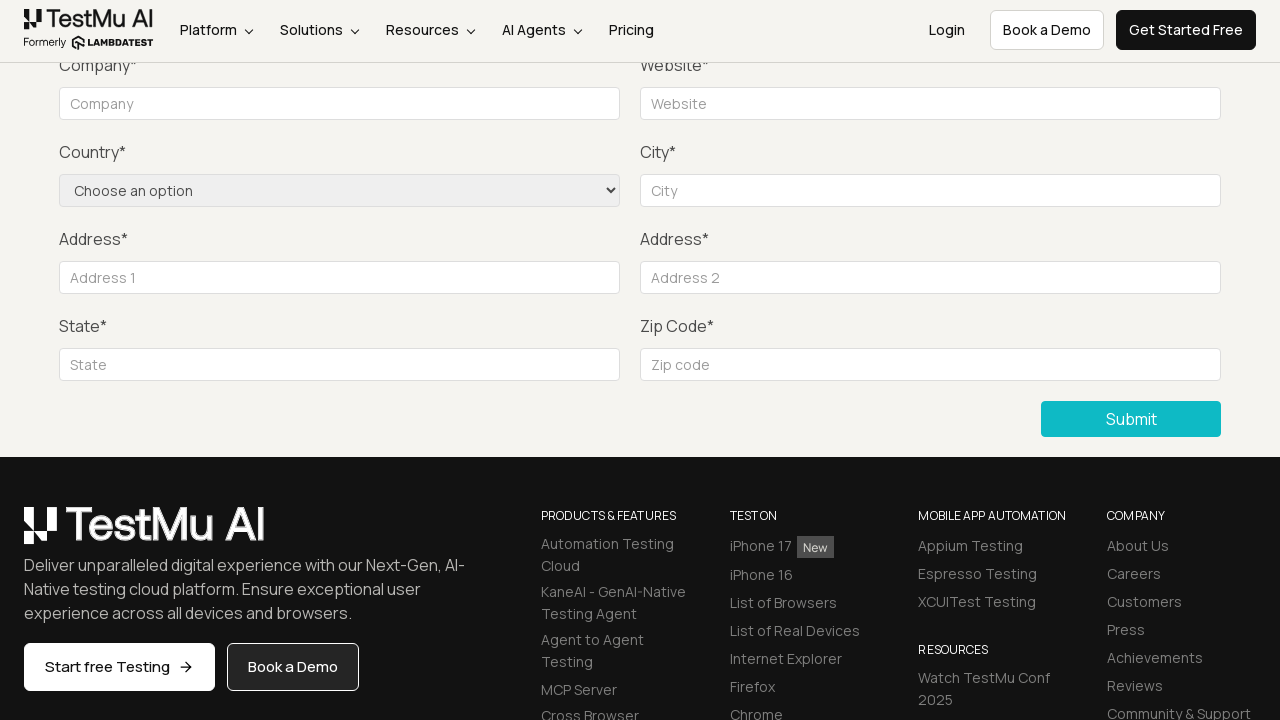

Filled password field with 'TestPass123!' on //input[@id='inputPassword4']
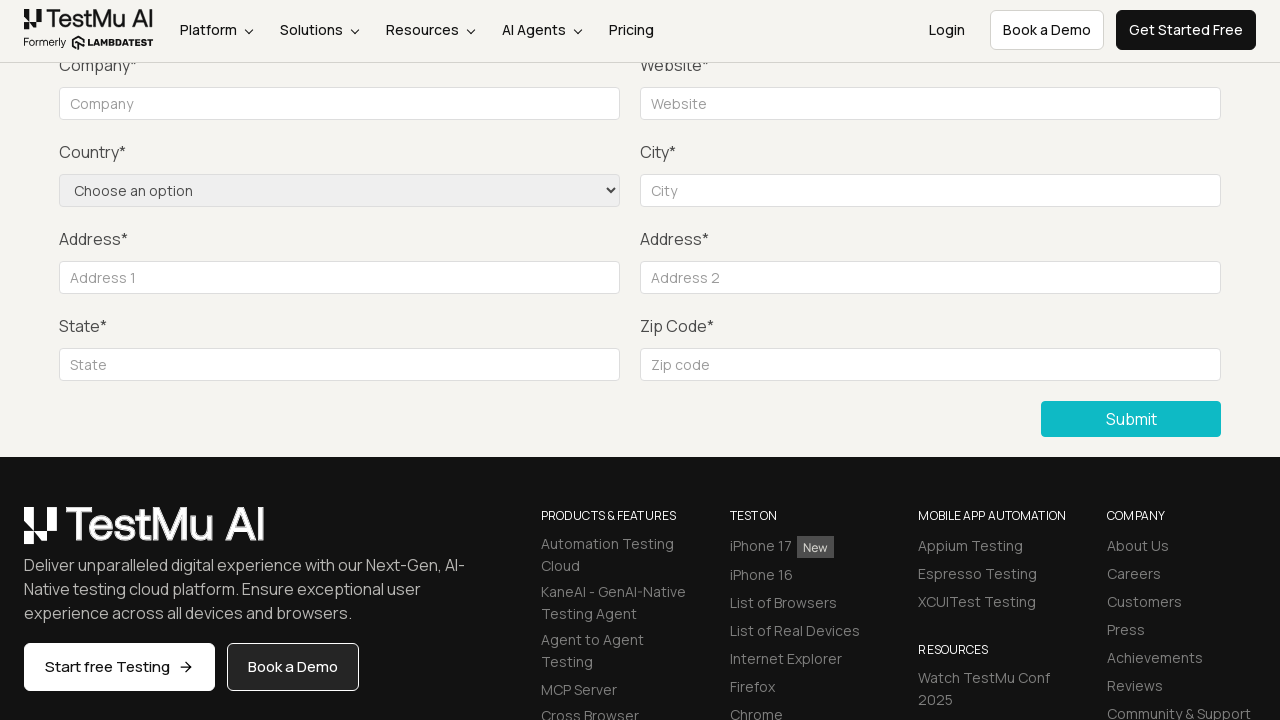

Filled company field with 'Acme Corporation' on //input[@id='company']
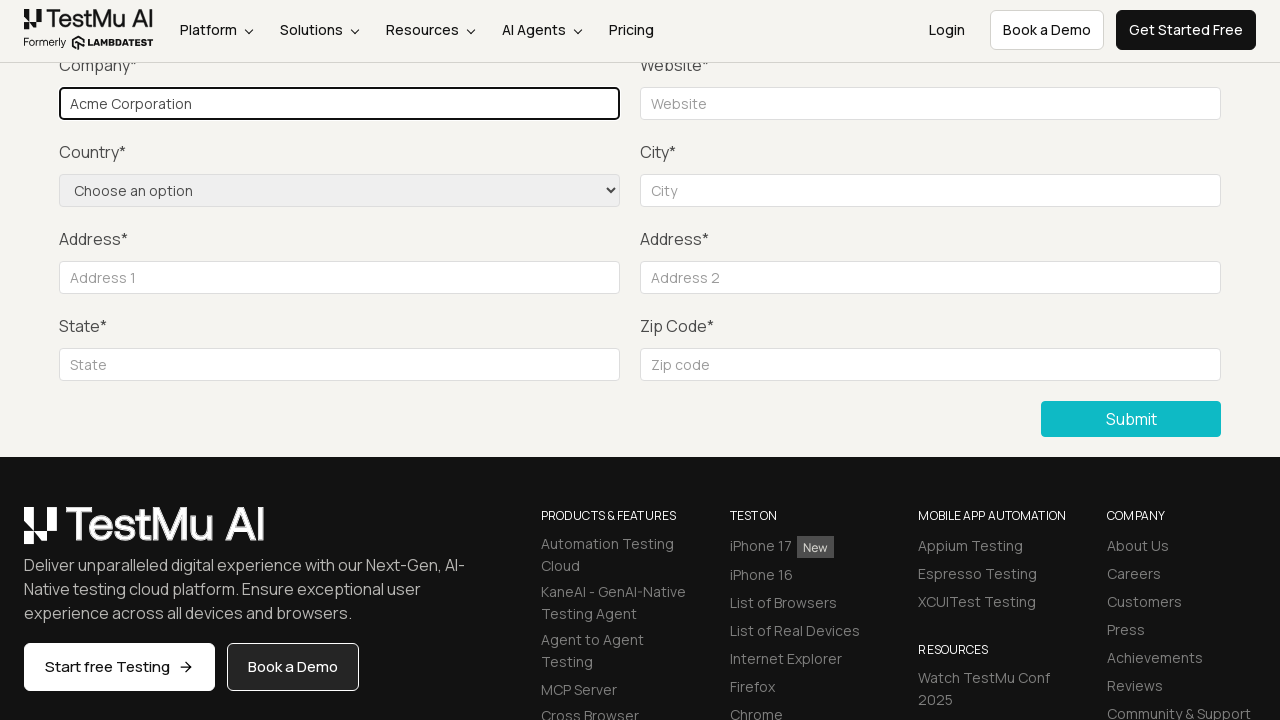

Filled website field with 'acmecorp.com' on //input[@name='website']
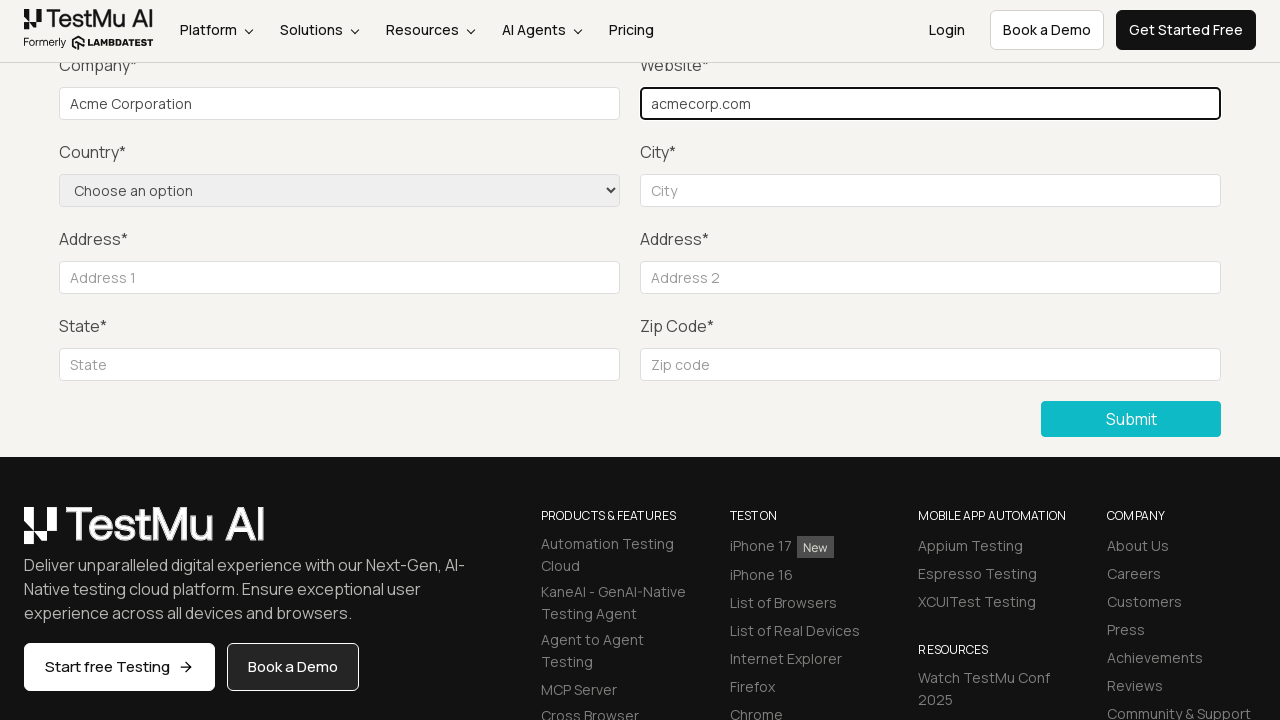

Selected 'United States' from country dropdown on //select[@name='country']
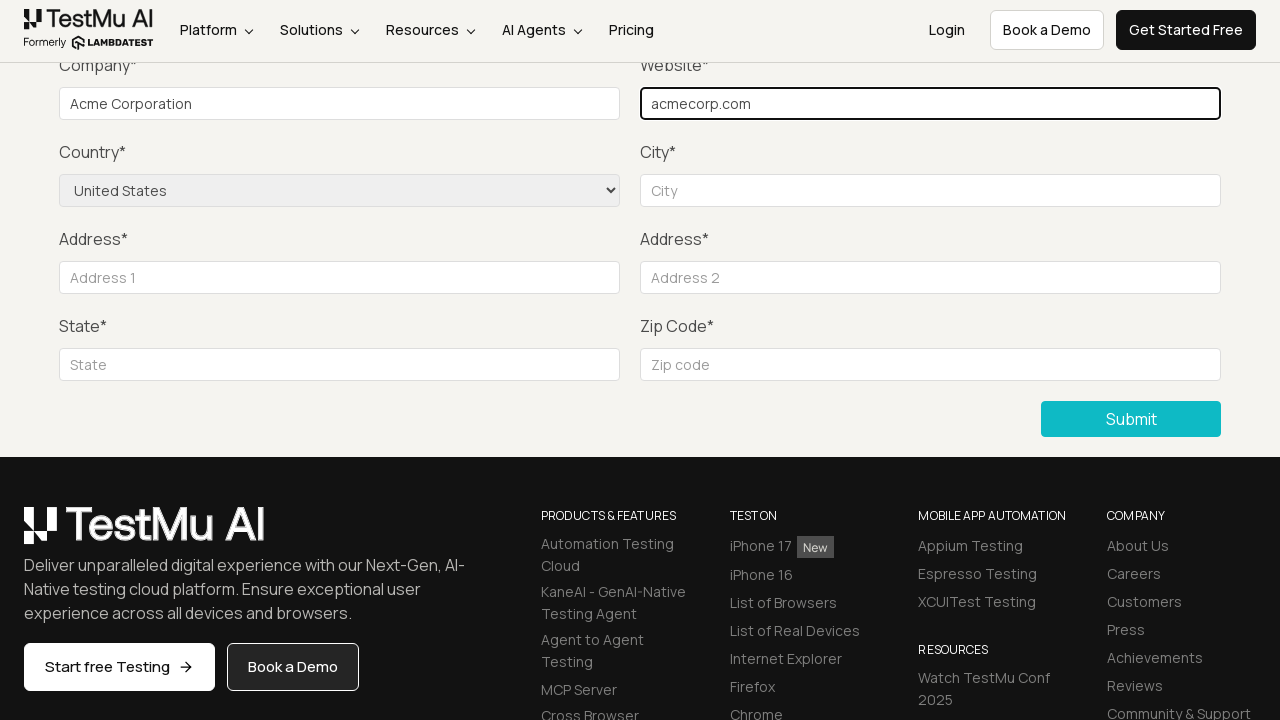

Filled city field with 'Los Angeles' on //input[@name='city']
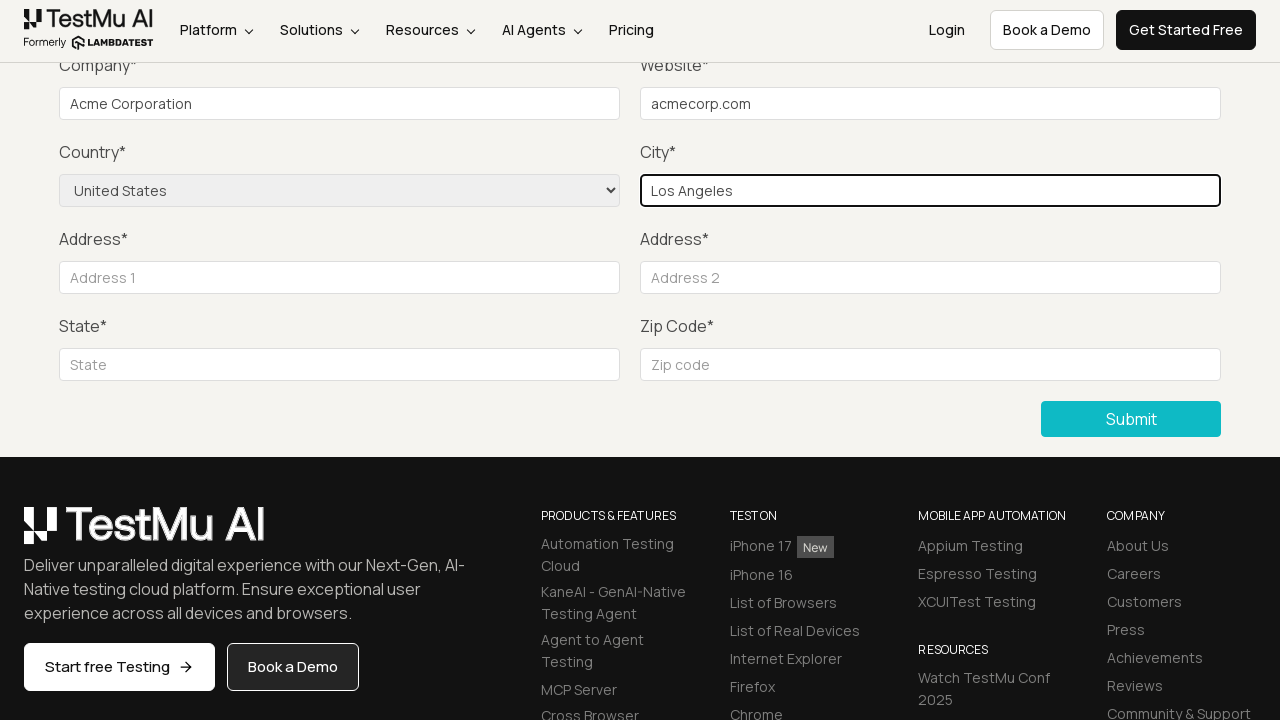

Filled address line 1 with '123 Main Street' on //input[@name='address_line1']
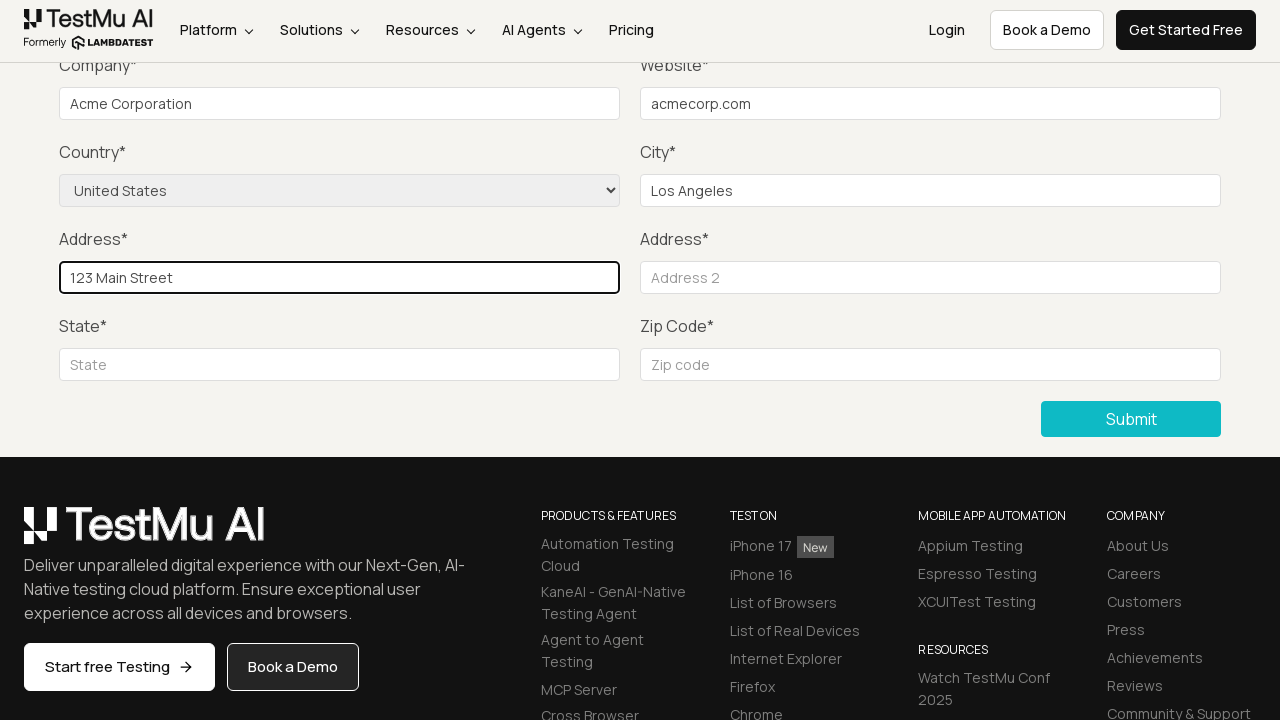

Filled address line 2 with 'Suite 456' on //input[@name='address_line2']
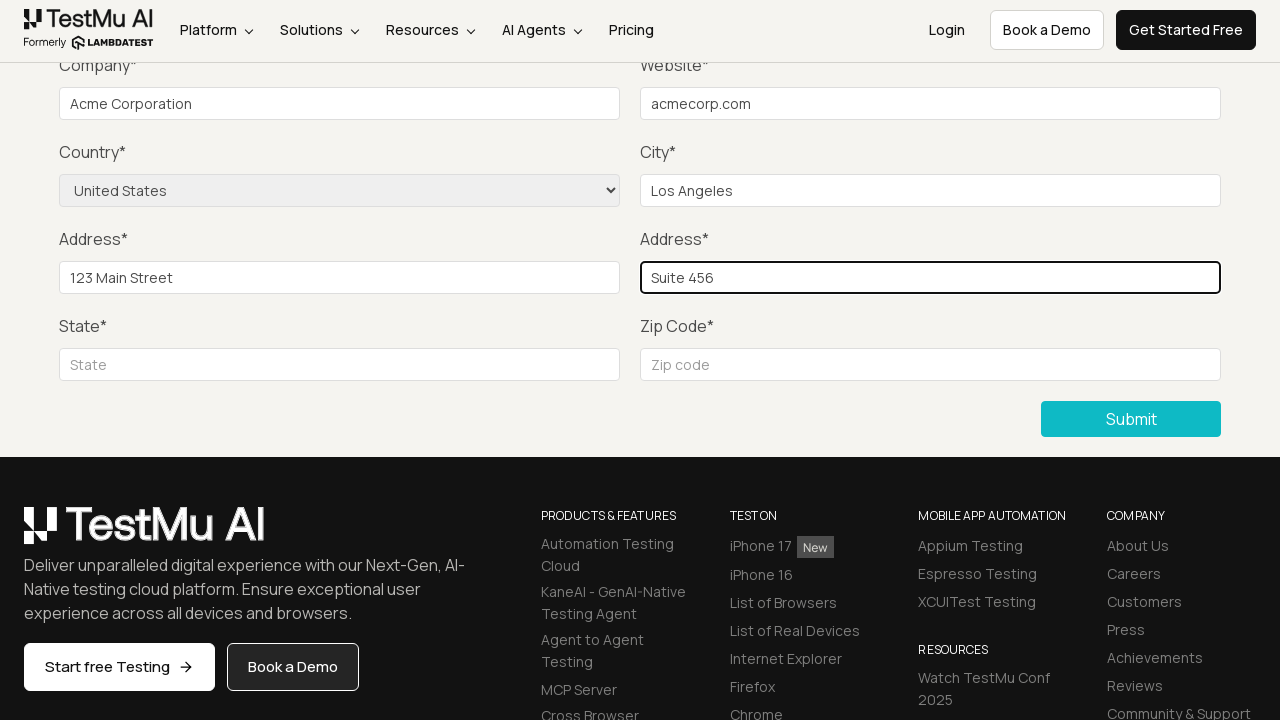

Filled state field with 'California' on //input[@placeholder='State']
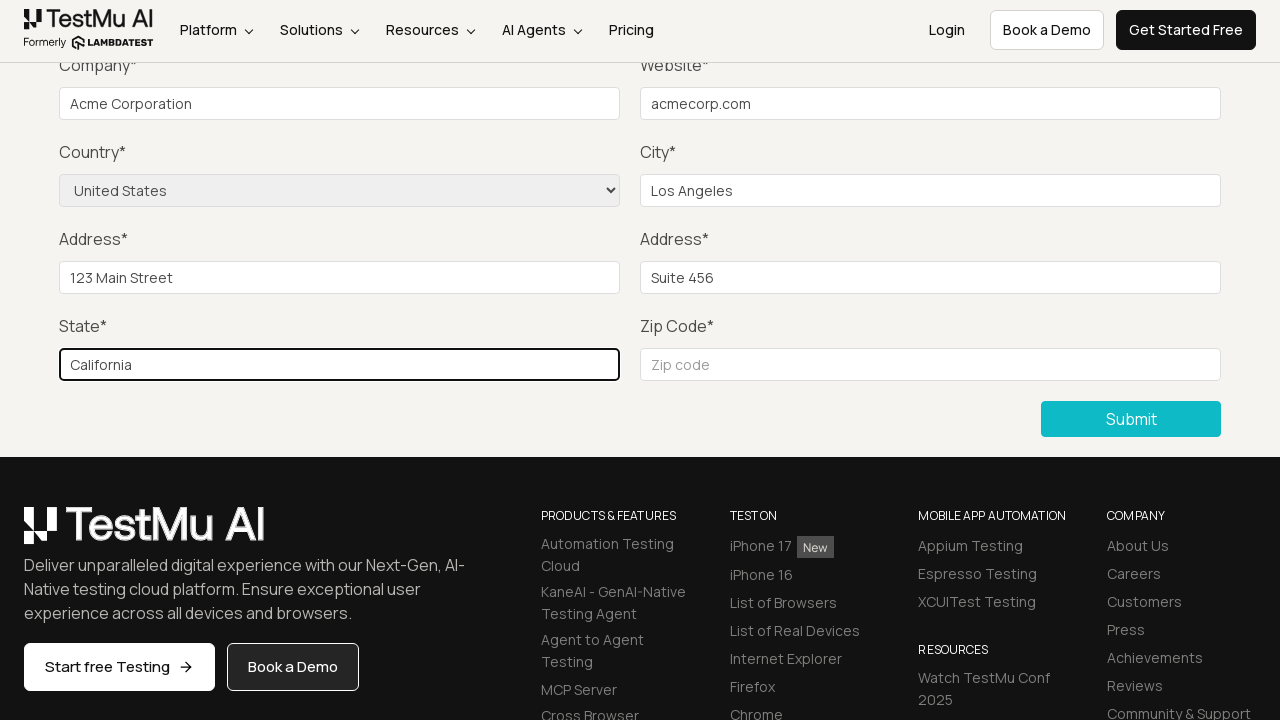

Filled zip code field with '90001' on //input[@name='zip']
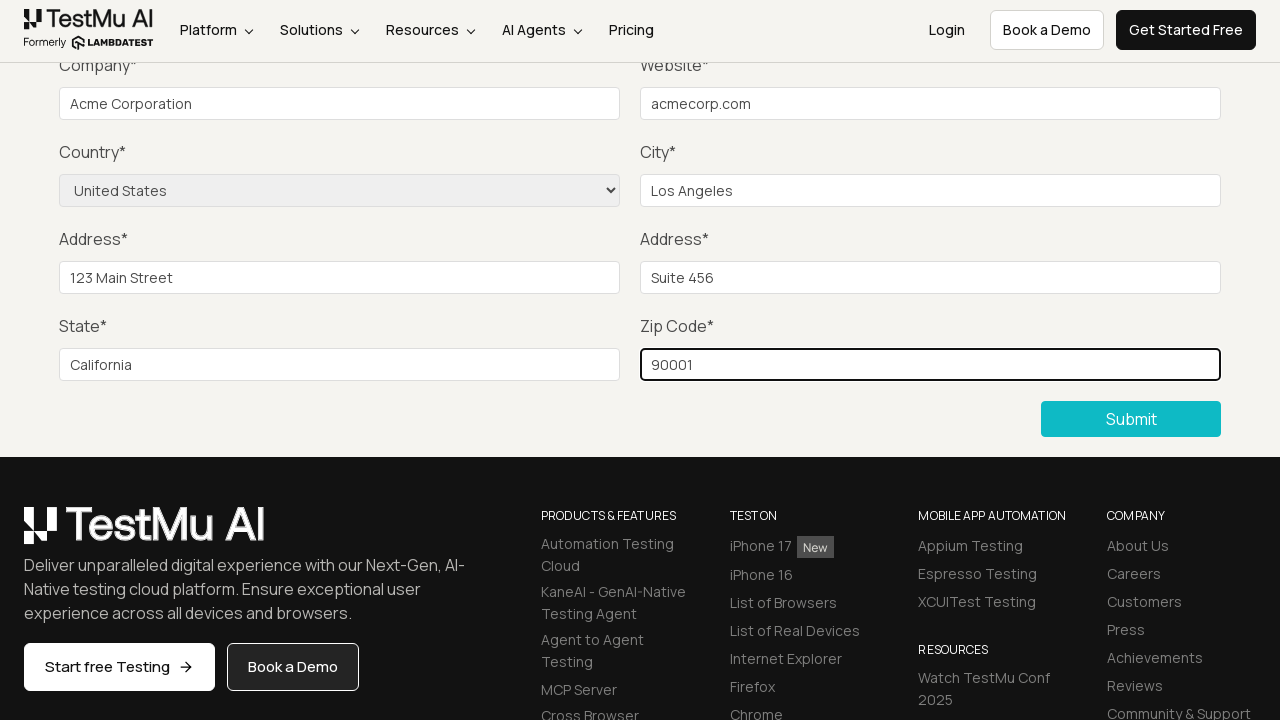

Clicked Submit button to submit the form at (1131, 419) on xpath=//button[text()='Submit']
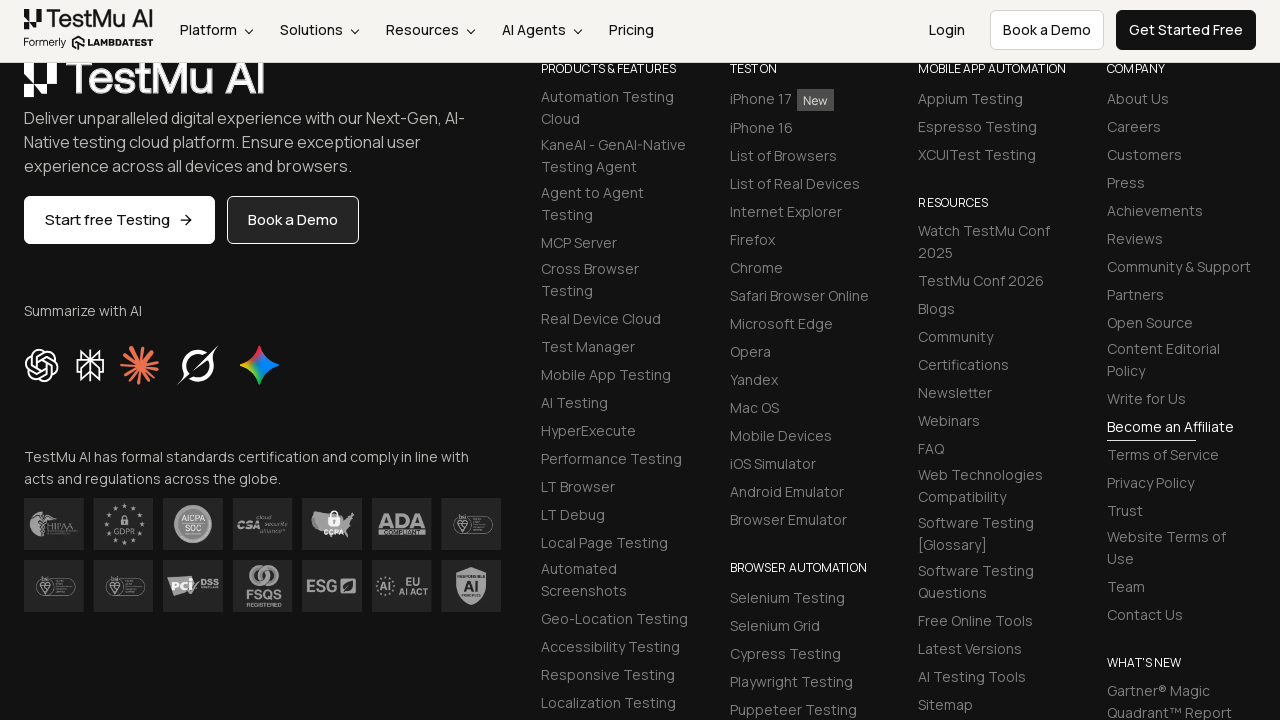

Success message appeared on the page
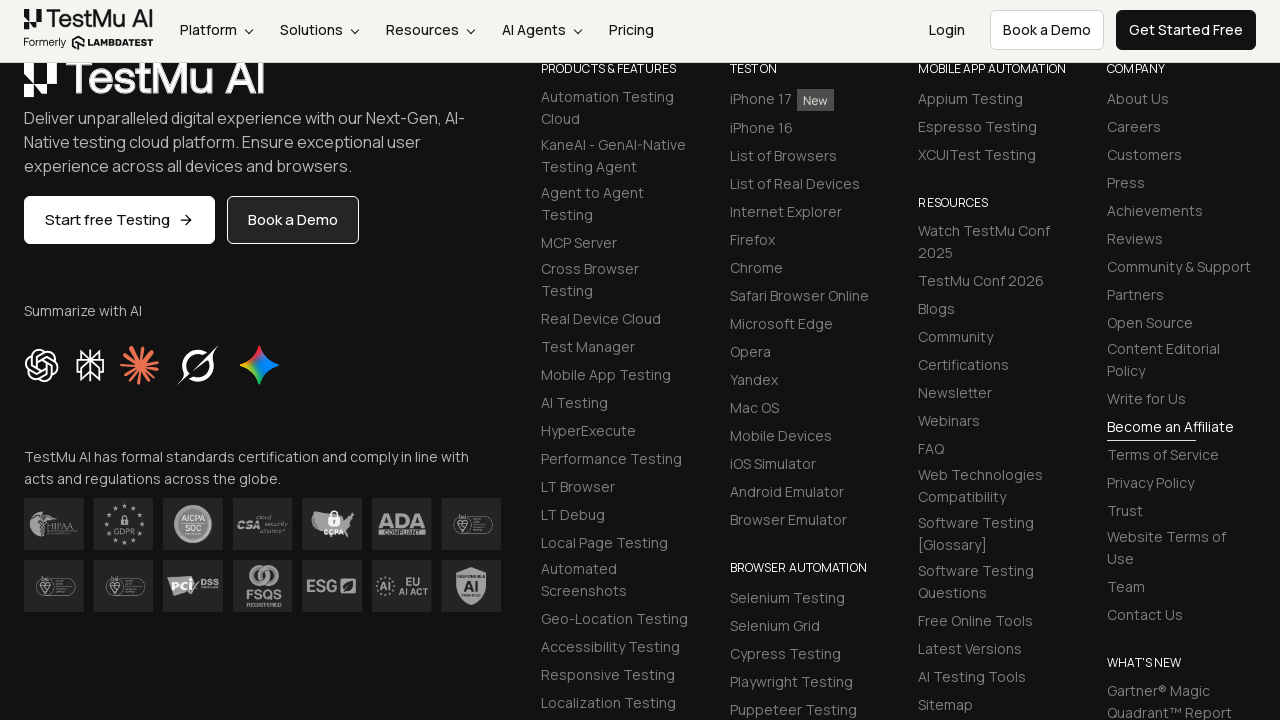

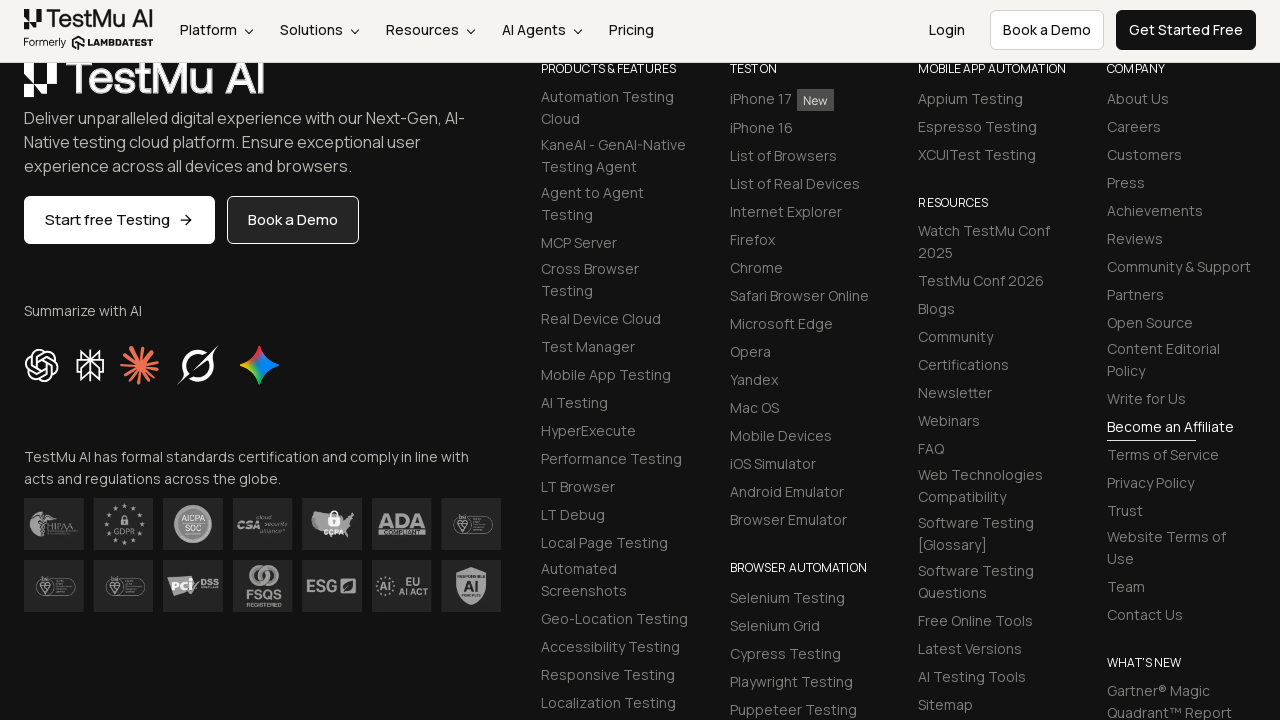